Tests creating a new paste on Pastebin by filling in the text content, selecting a 10-minute expiration time, adding a title, and submitting the form.

Starting URL: https://pastebin.com/

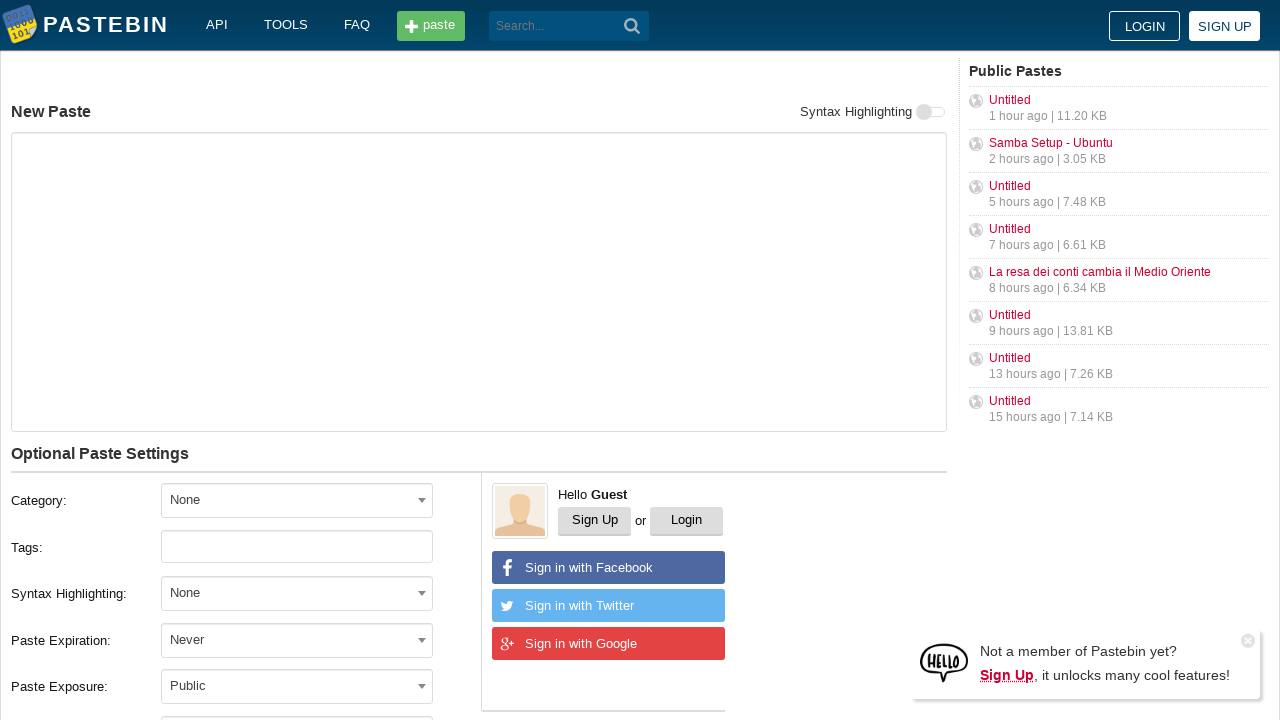

Clicked on the text area for paste content at (479, 282) on #postform-text
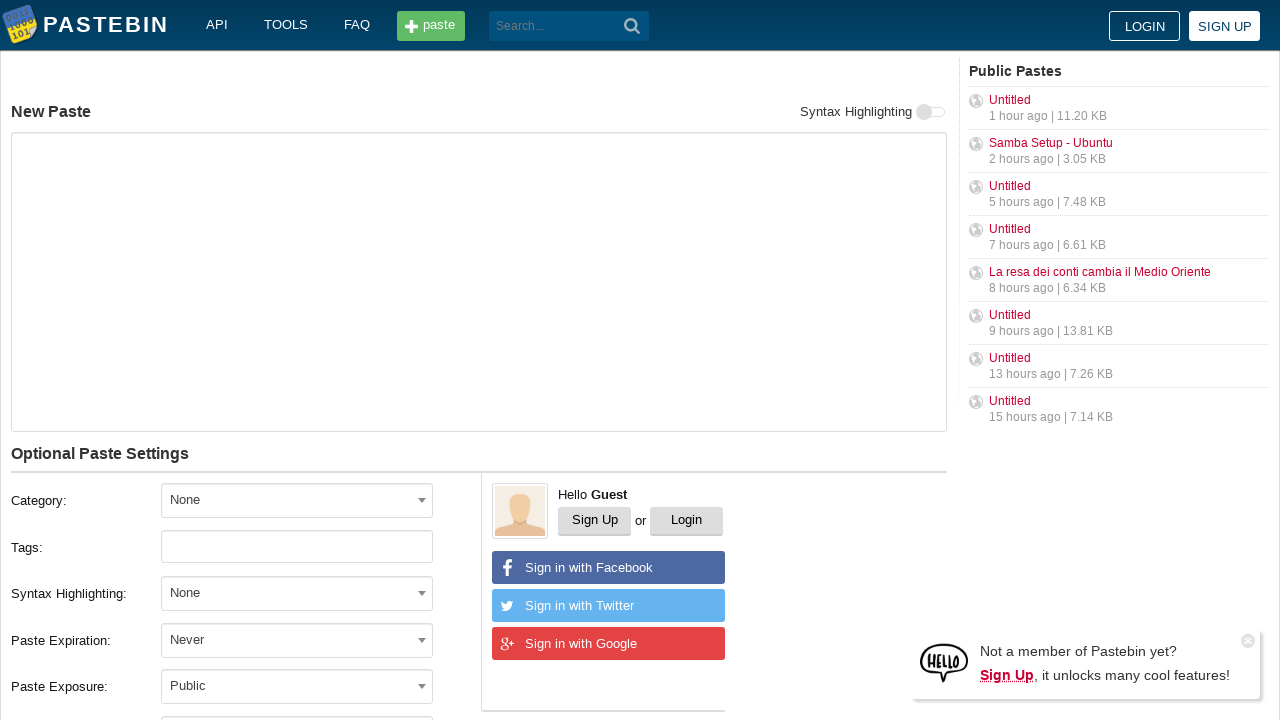

Filled paste content with 'Hello from WebDriver' on #postform-text
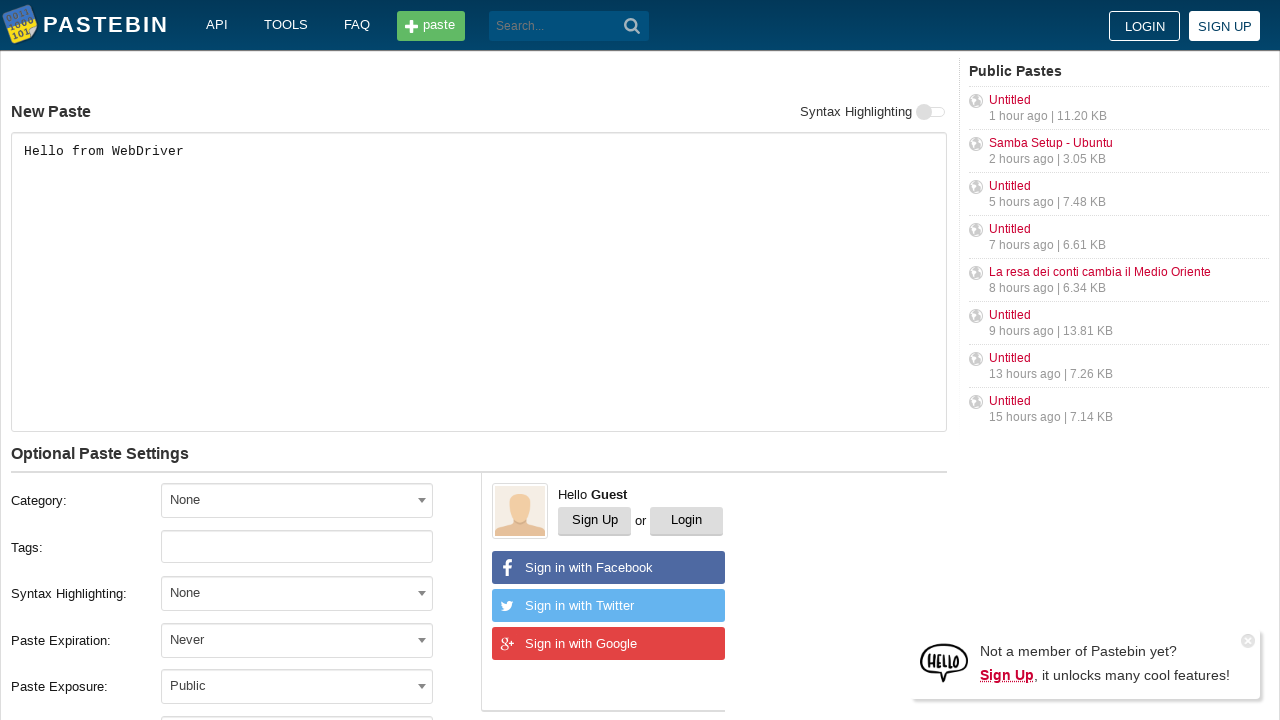

Clicked on expiration dropdown to open it at (297, 640) on #select2-postform-expiration-container
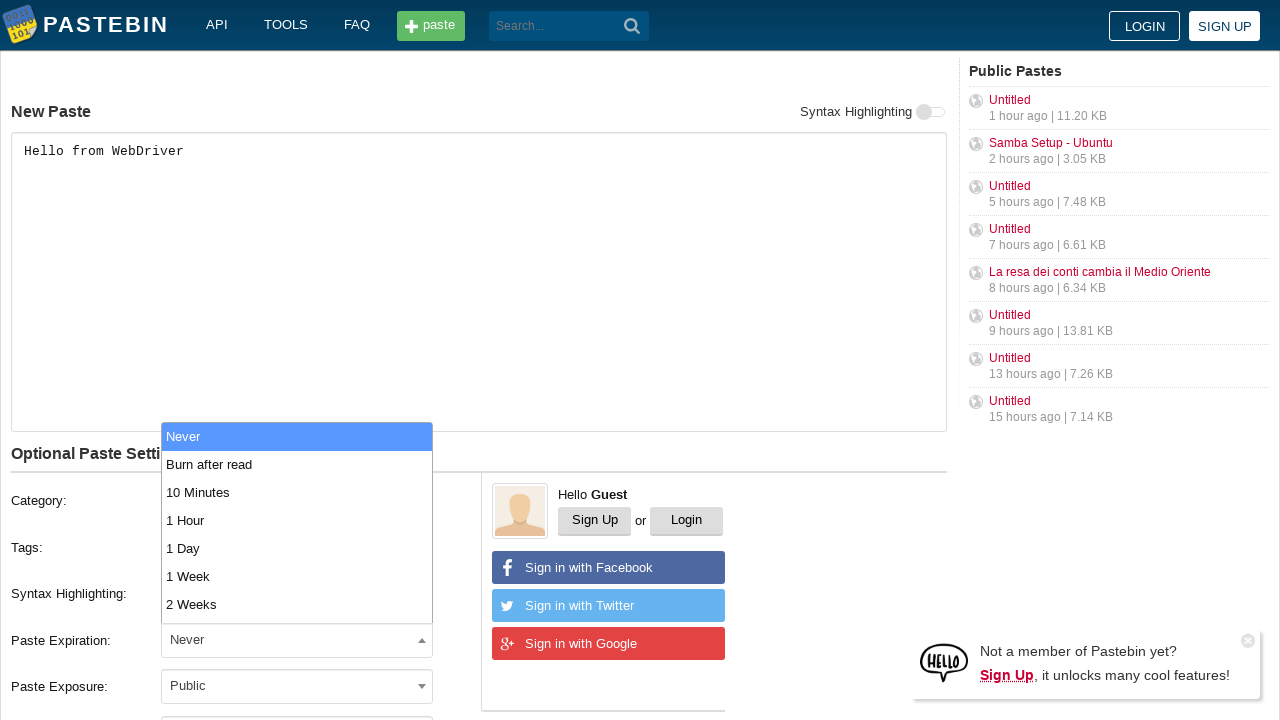

Selected '10 Minutes' expiration time at (297, 492) on xpath=//li[text()='10 Minutes']
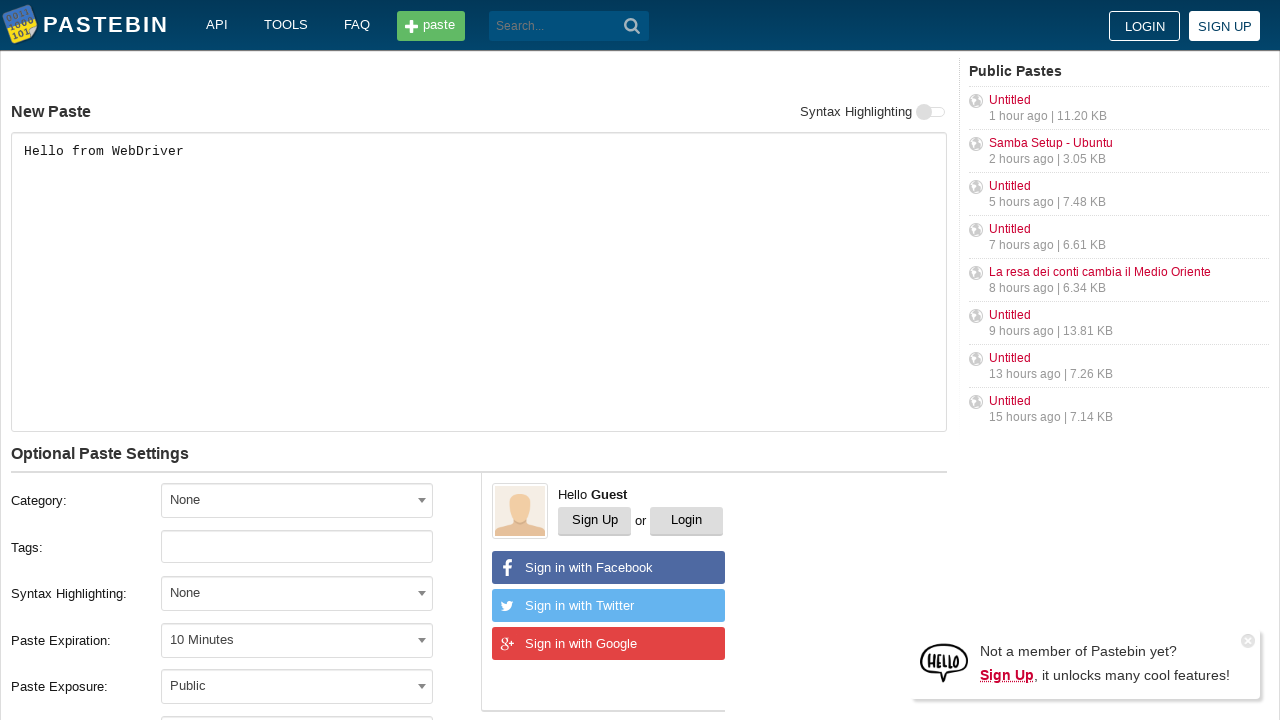

Filled paste title with 'helloweb' on #postform-name
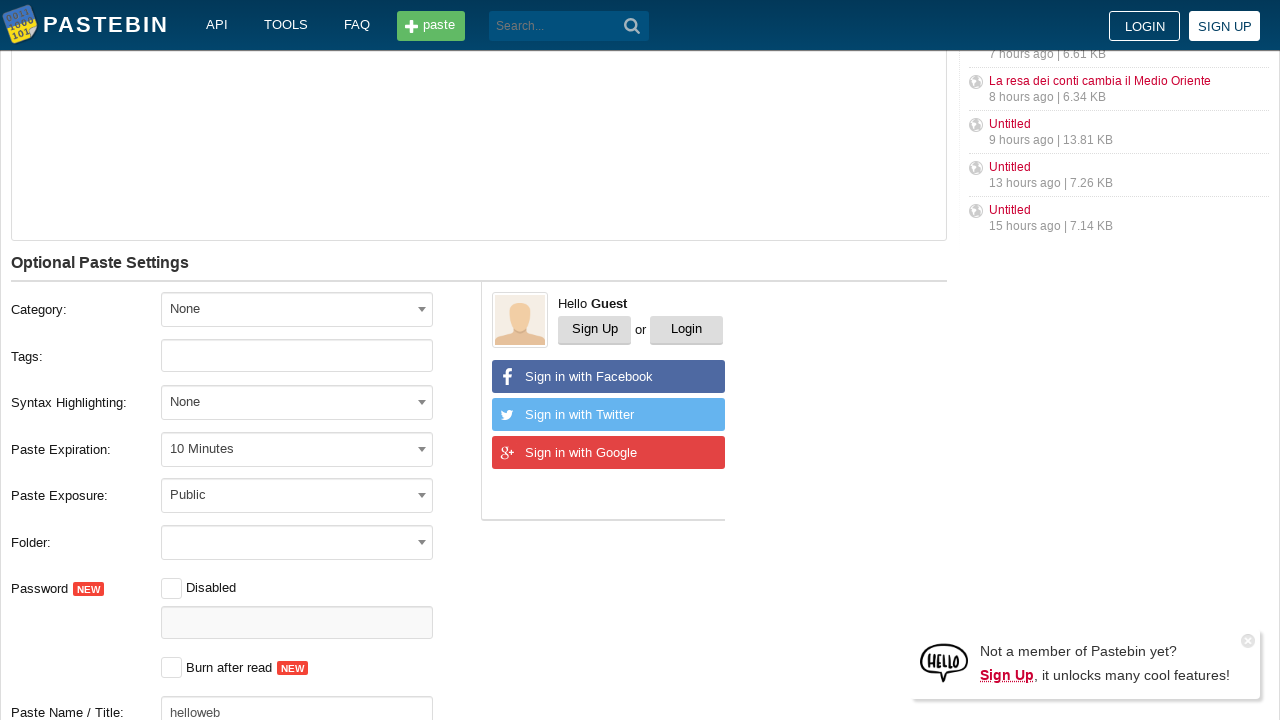

Clicked submit button to create the paste at (632, 26) on button[type='submit']
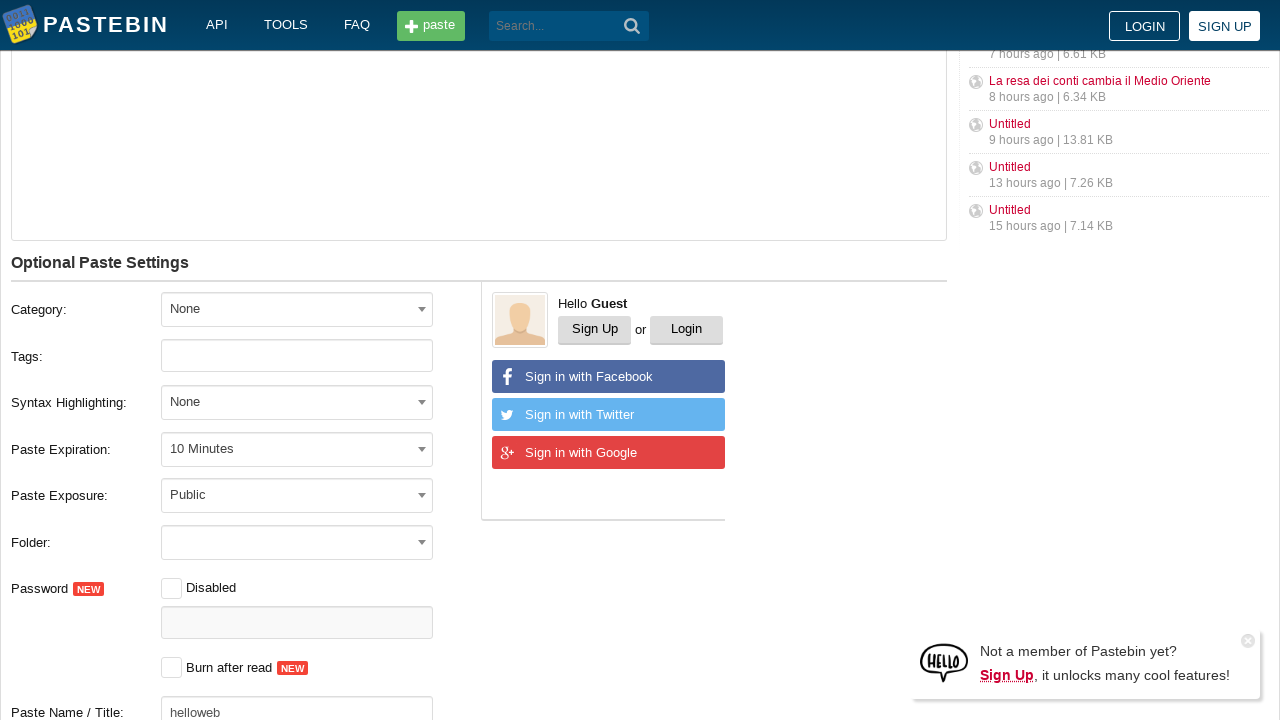

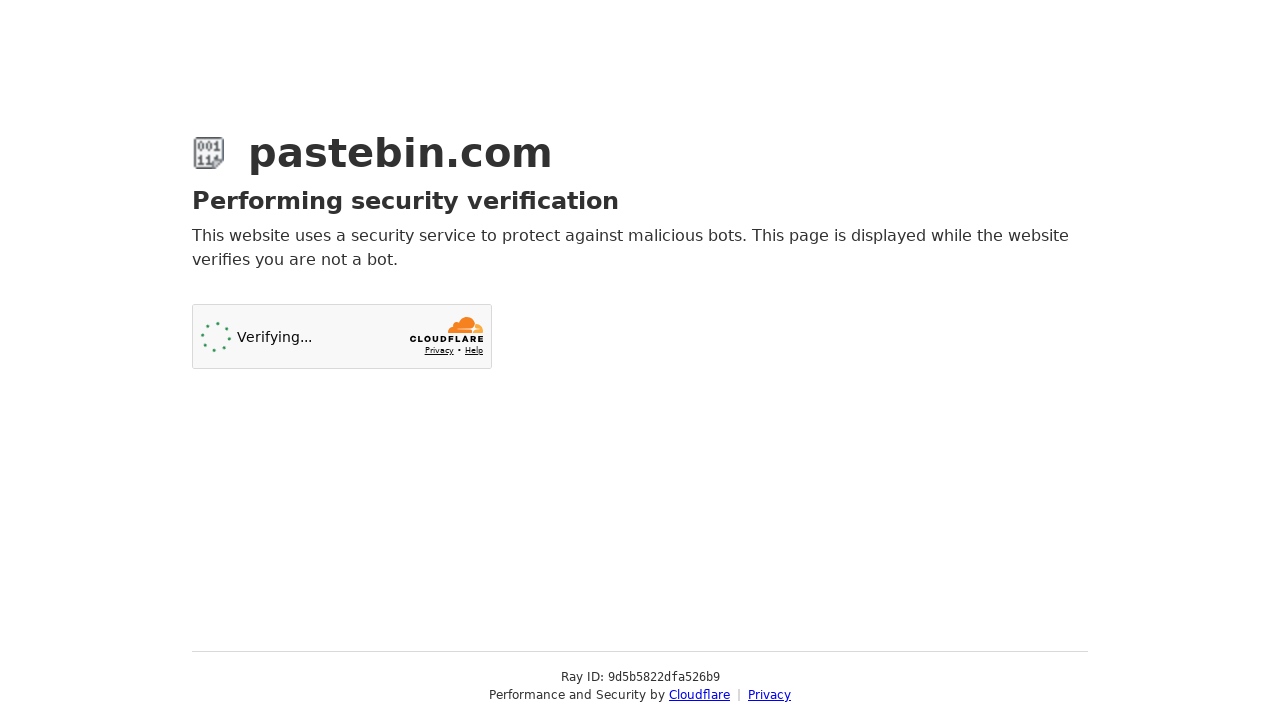